Tests that a saved change to an employee's name persists when switching between employees and coming back

Starting URL: https://devmountain-qa.github.io/employee-manager/1.2_Version/index.html

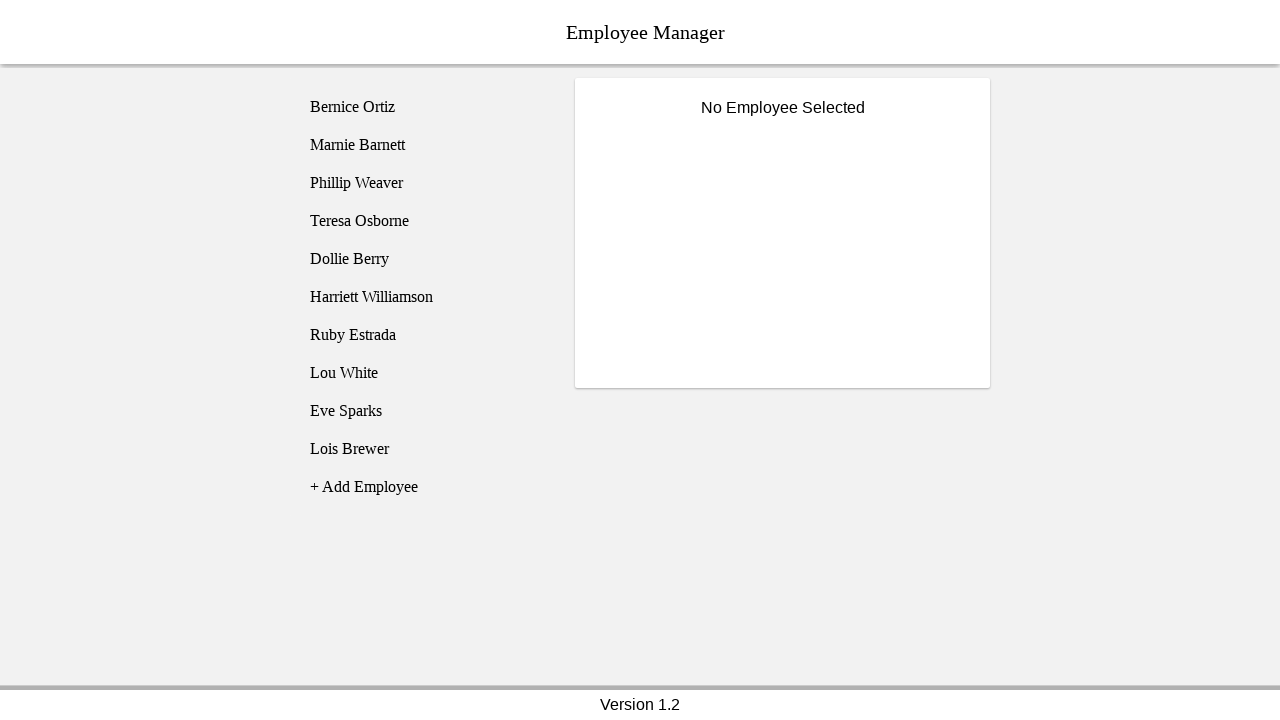

Clicked on employee1 (Bernice Ortiz) at (425, 107) on [name='employee1']
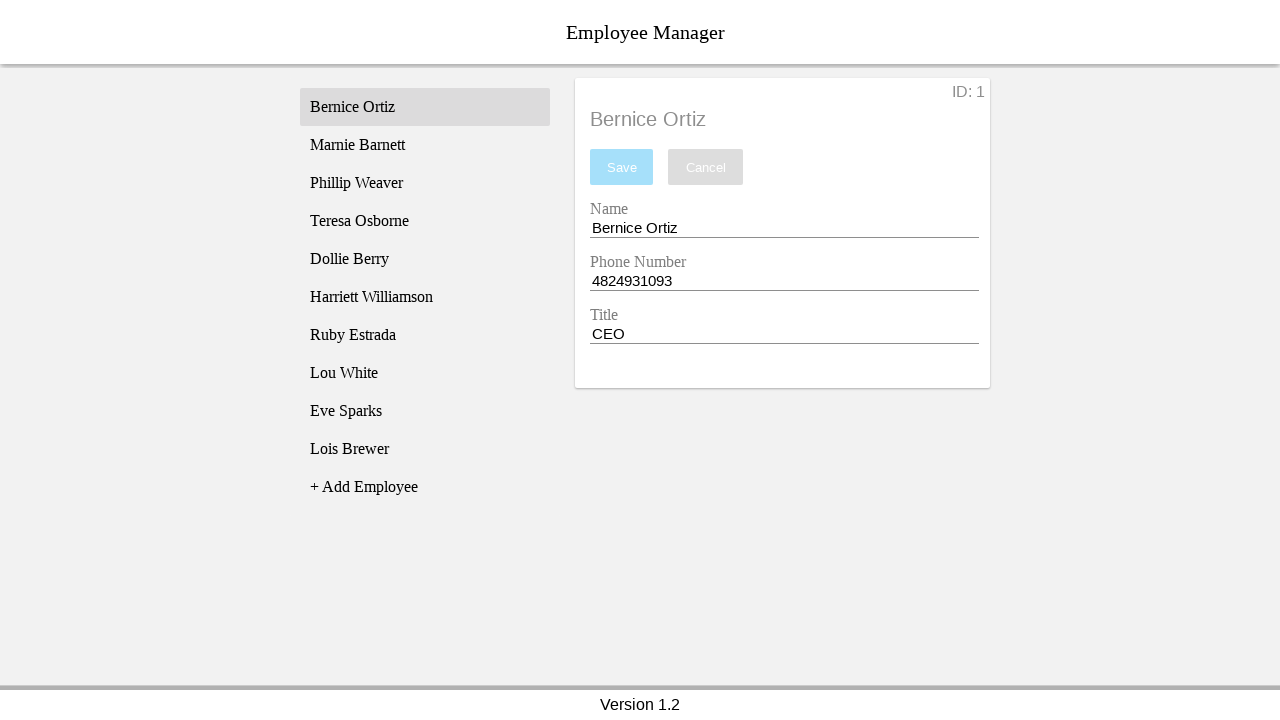

Name entry field became visible
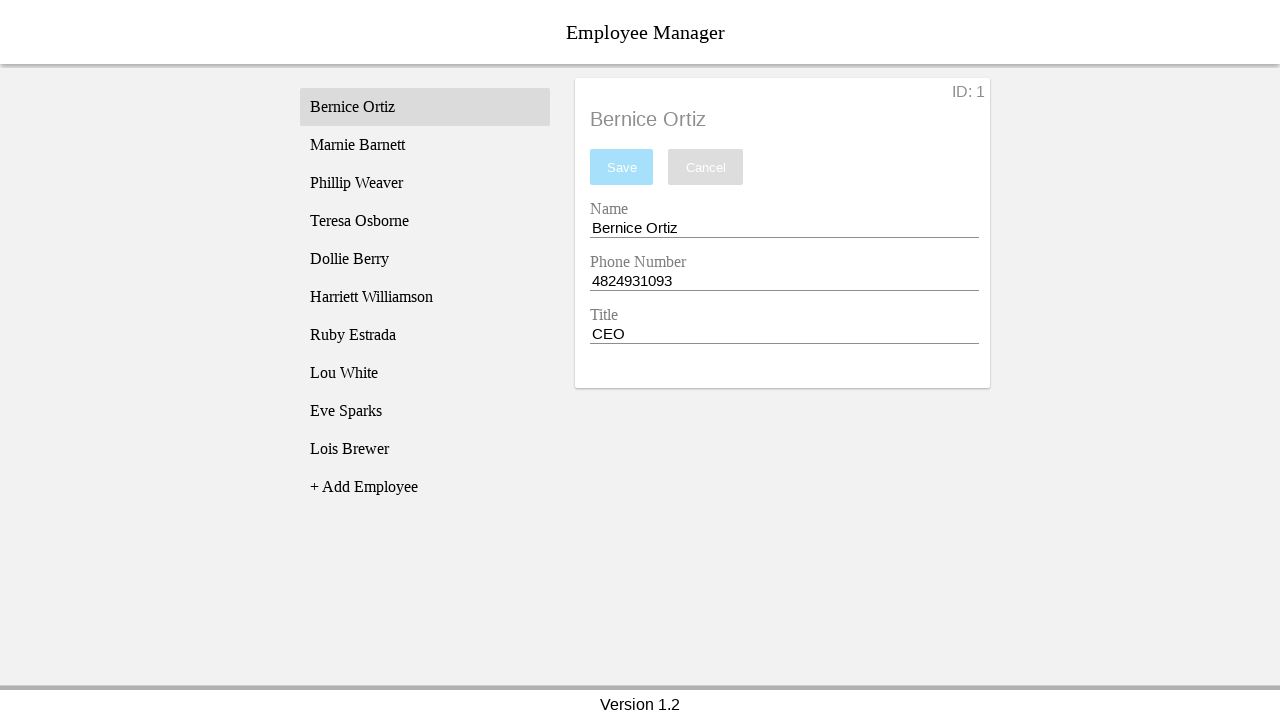

Filled name entry field with 'Test Name' on [name='nameEntry']
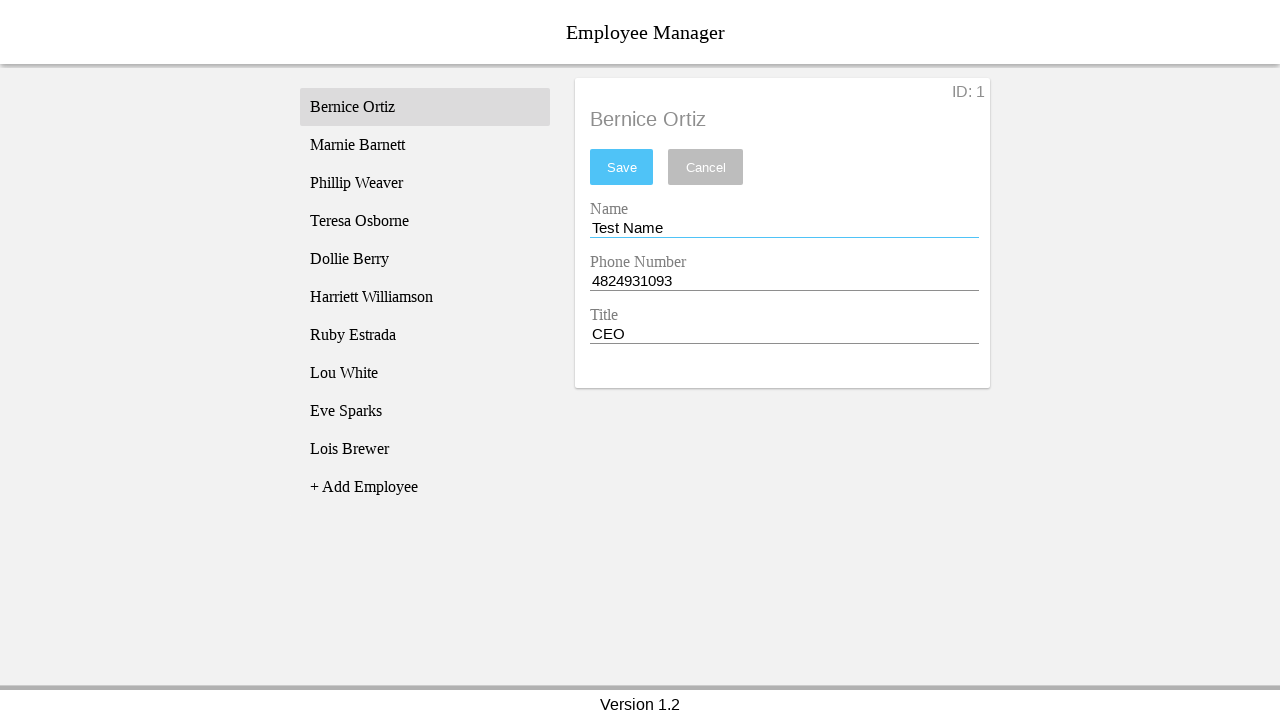

Clicked save button to save the name change at (622, 167) on #saveBtn
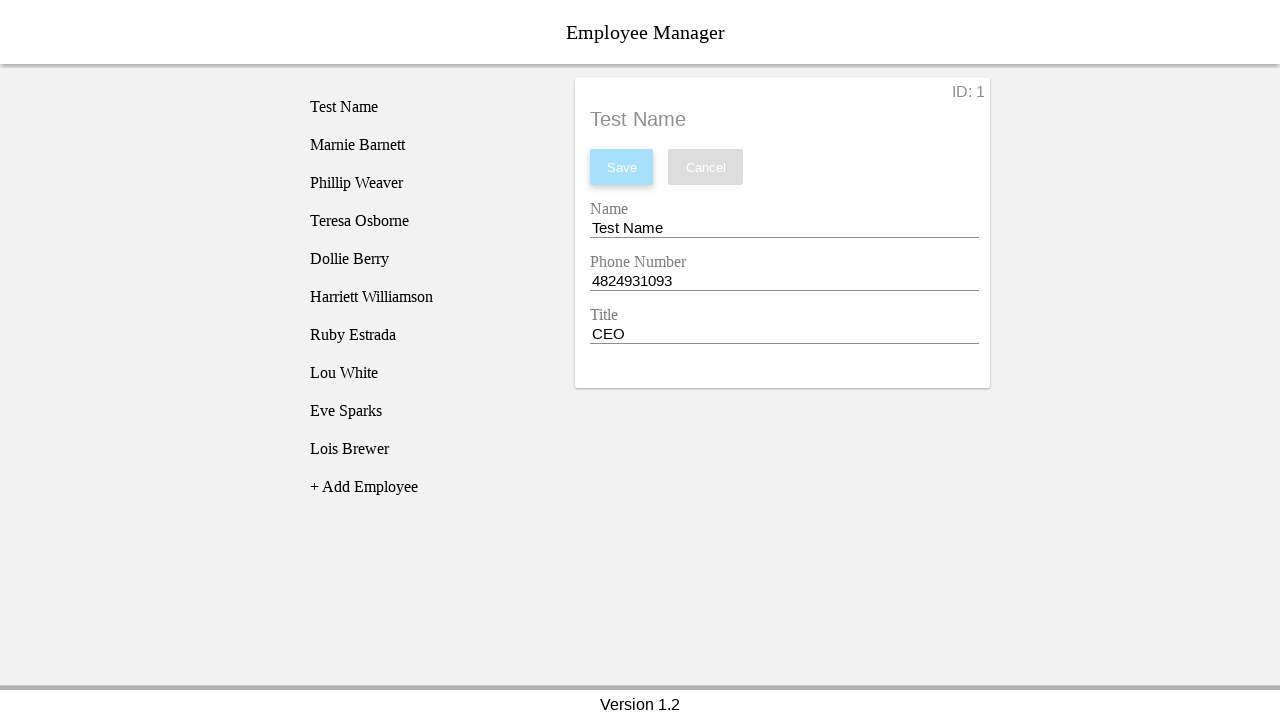

Clicked on employee3 (Phillip Weaver) at (425, 183) on [name='employee3']
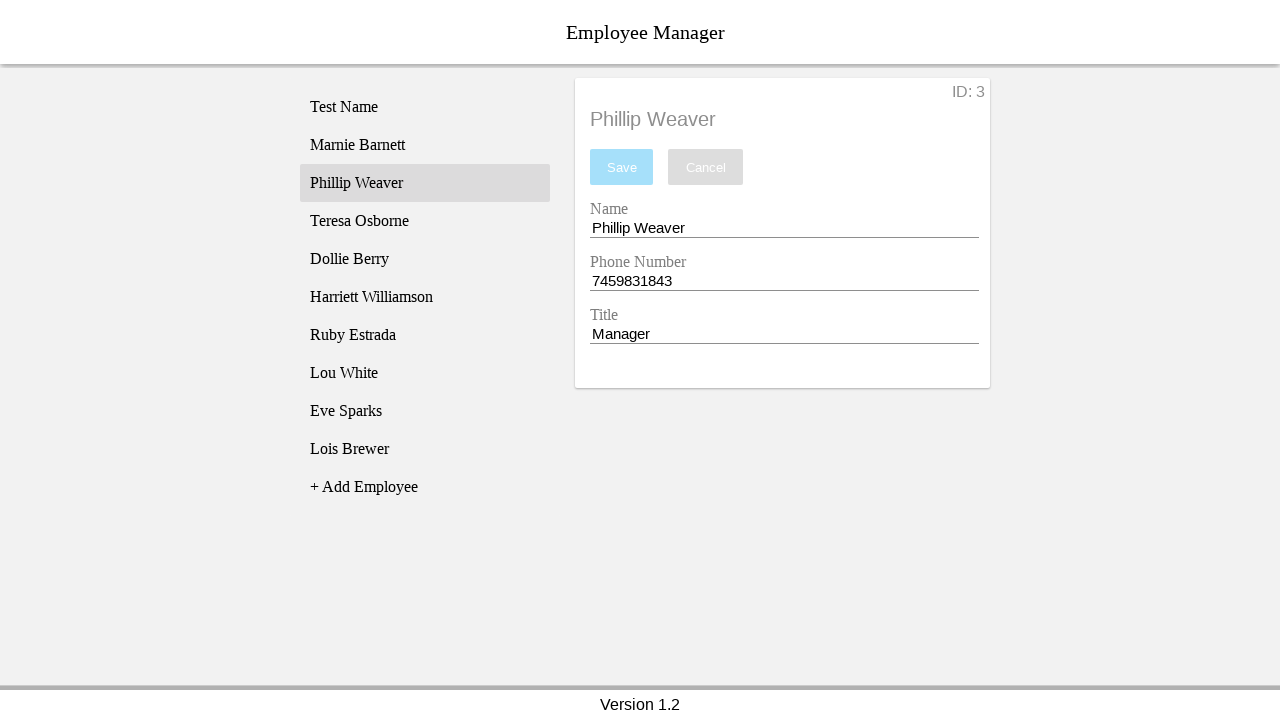

Phillip Weaver's employee details displayed
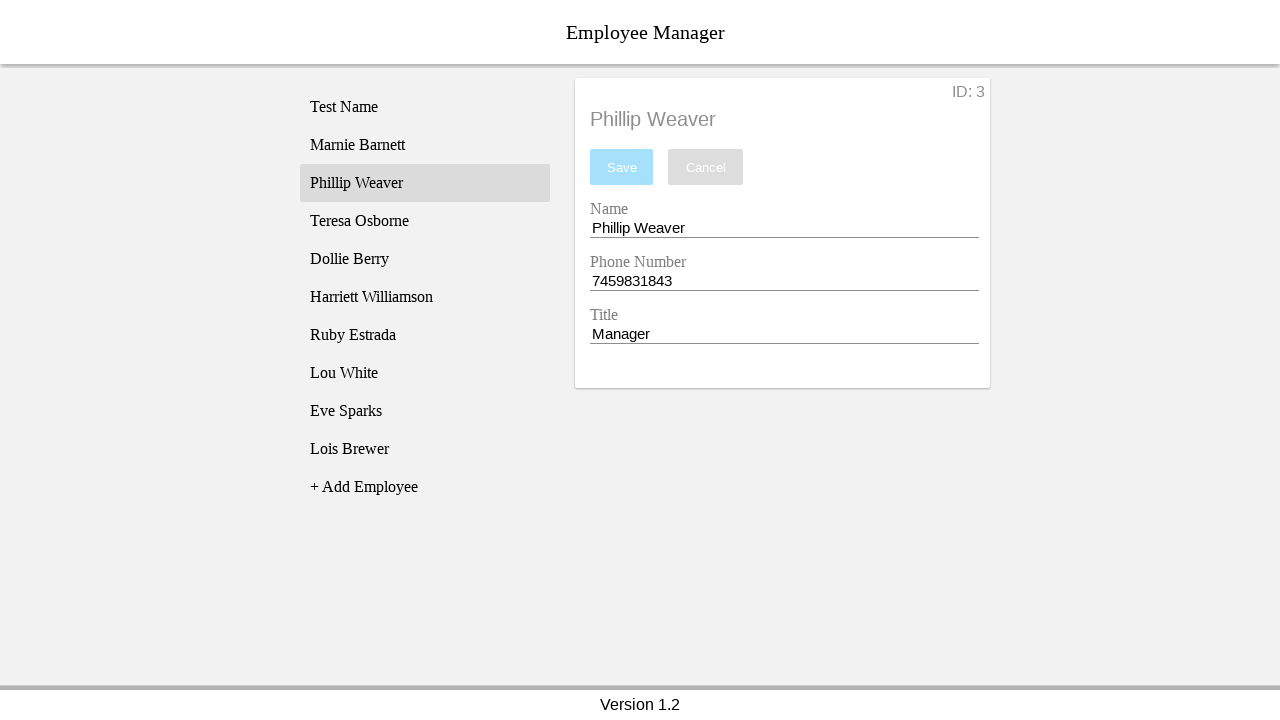

Clicked back on employee1 to verify the saved change at (425, 107) on [name='employee1']
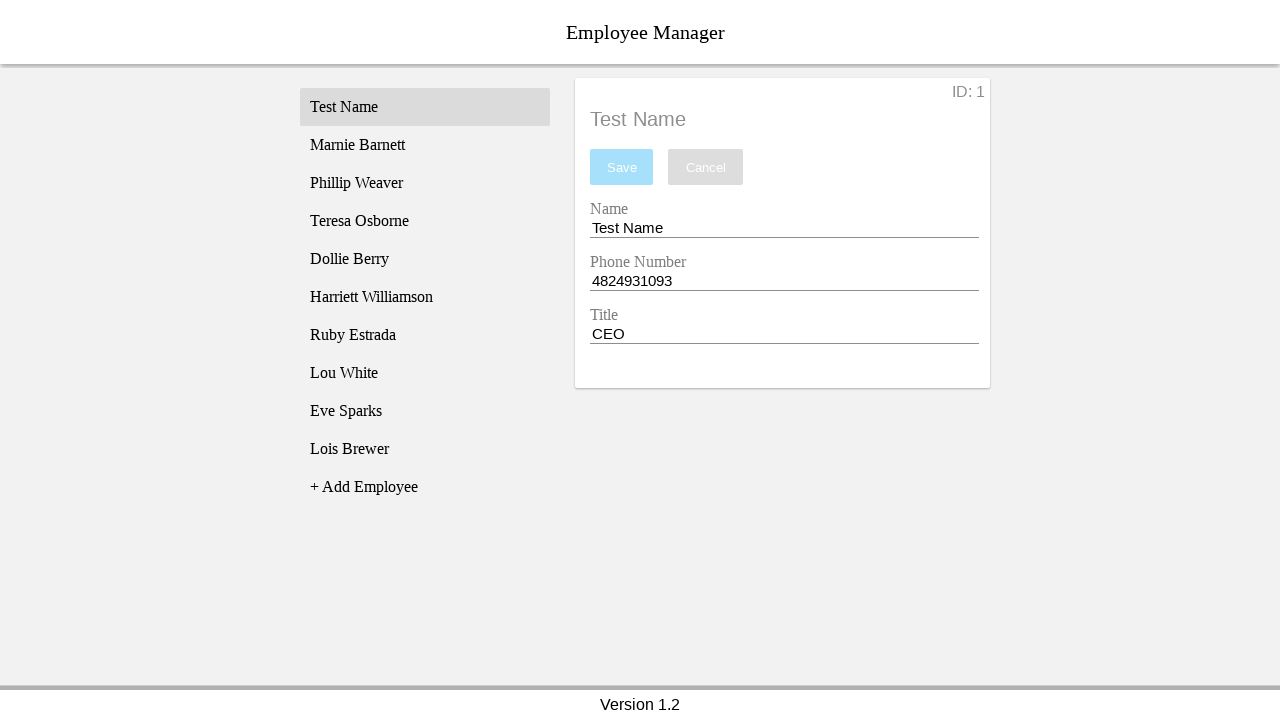

Confirmed that the saved name 'Test Name' persists for employee1
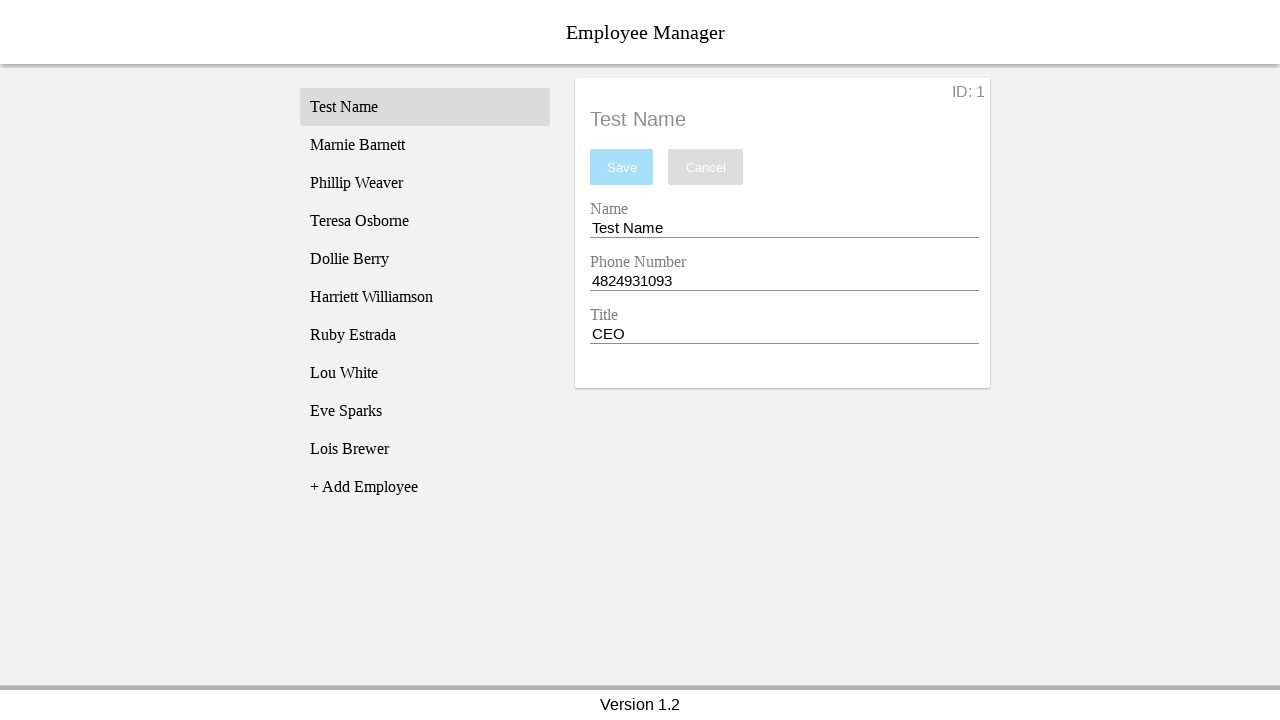

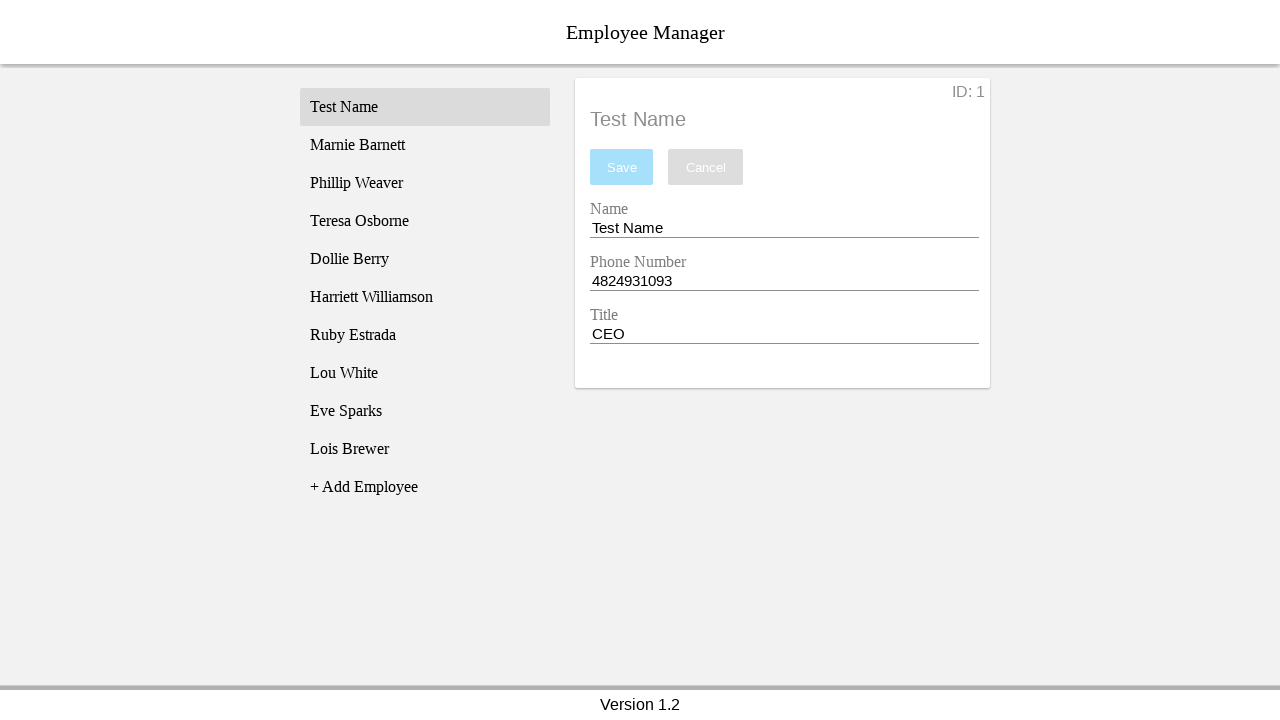